Tests the number input field on the-internet herokuapp by entering an integer value into the input box

Starting URL: http://the-internet.herokuapp.com/inputs

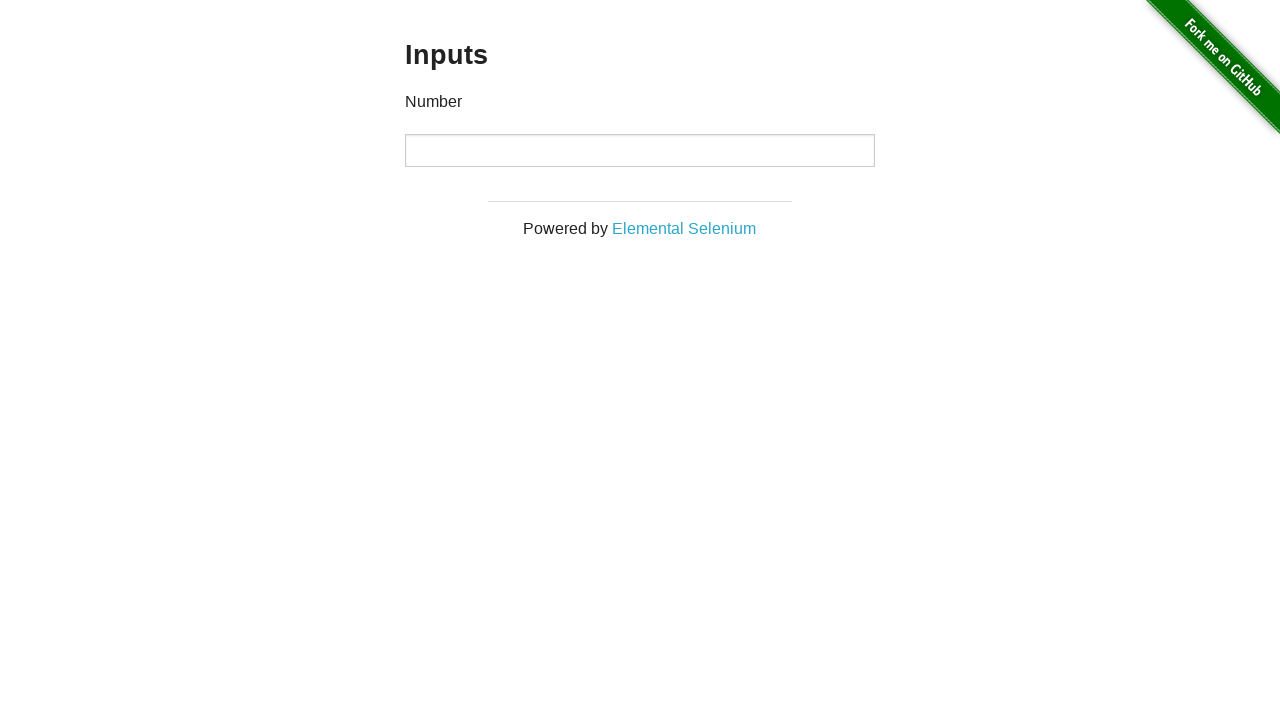

Waited for number input field to be visible
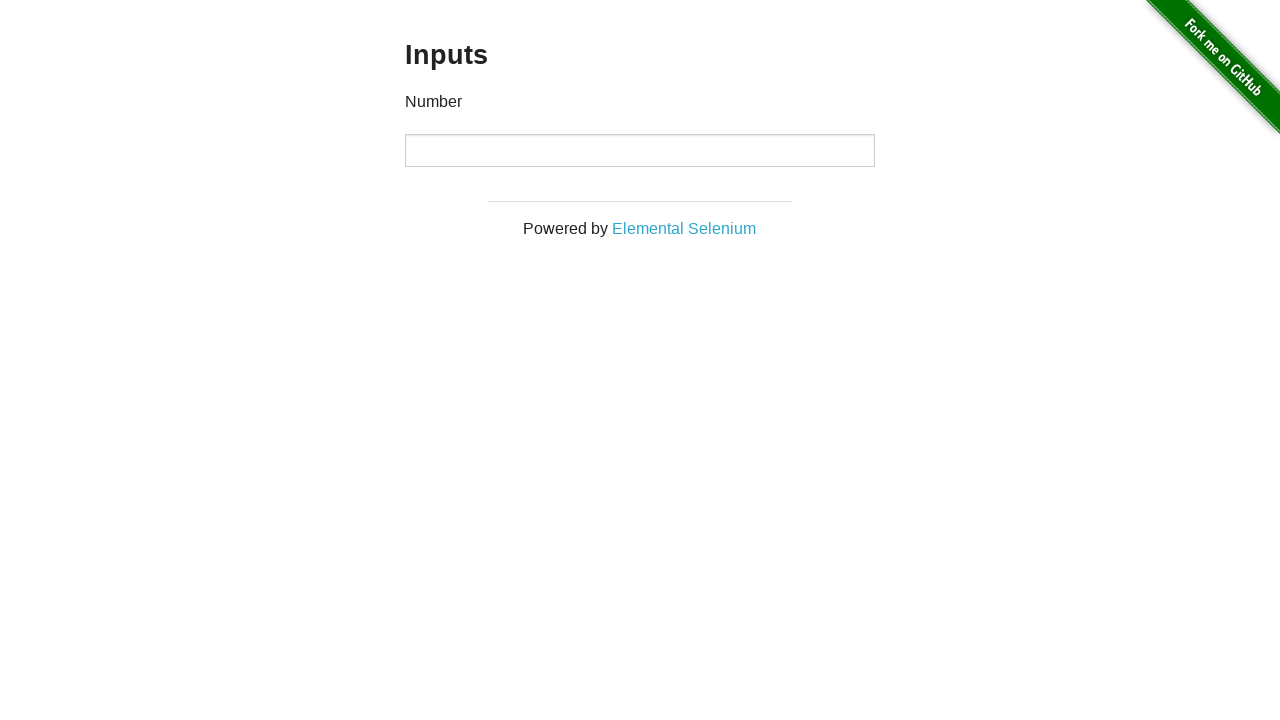

Entered integer value 2020 into the number input field on input[type='number']
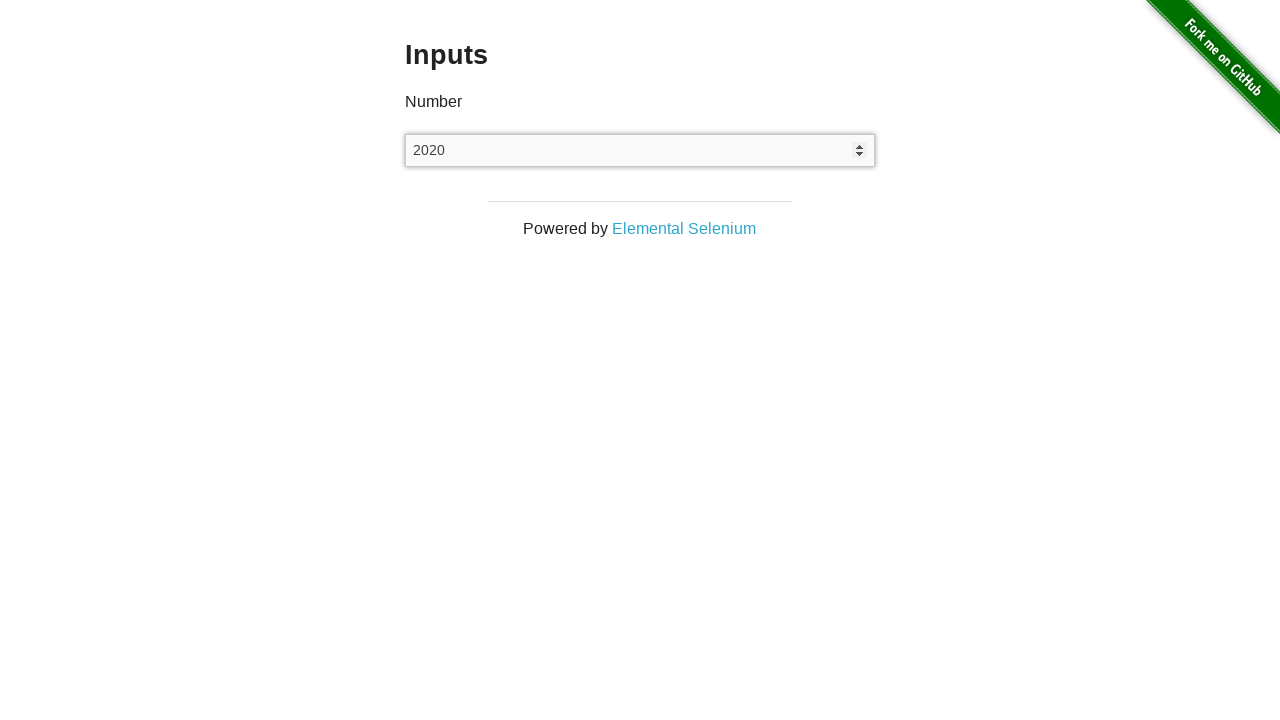

Verified page contains expected 'Inputs' heading
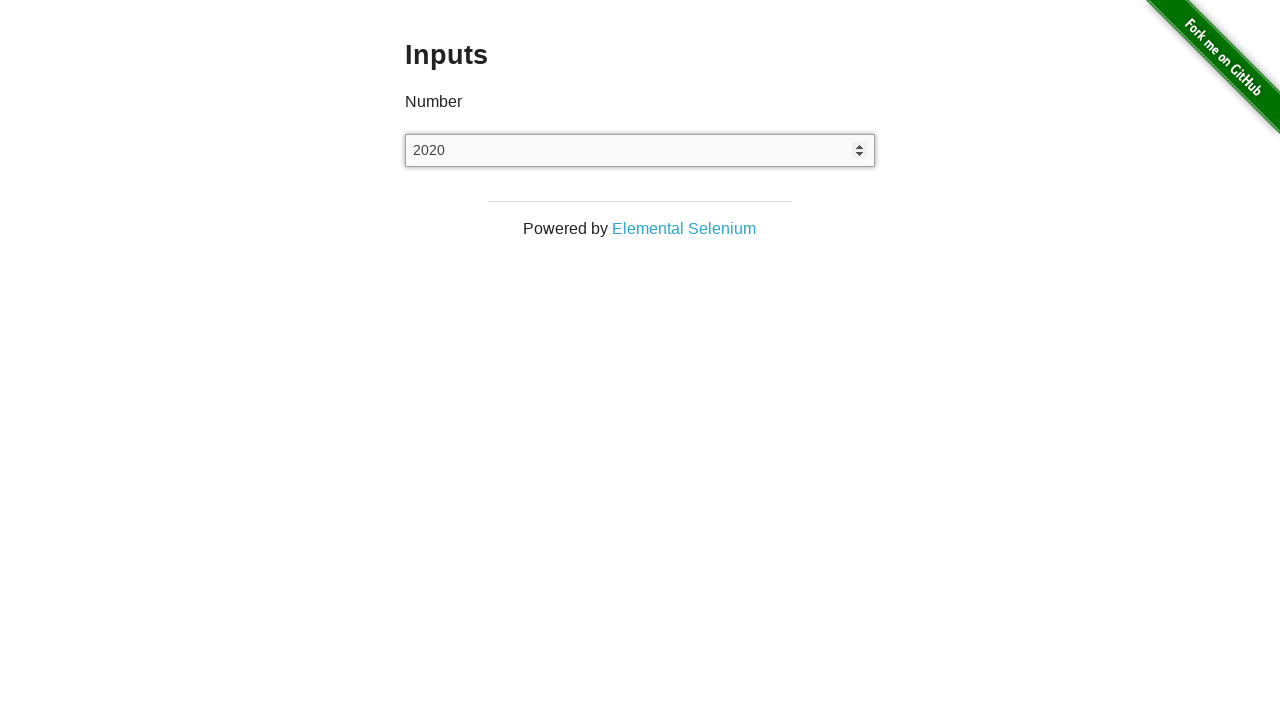

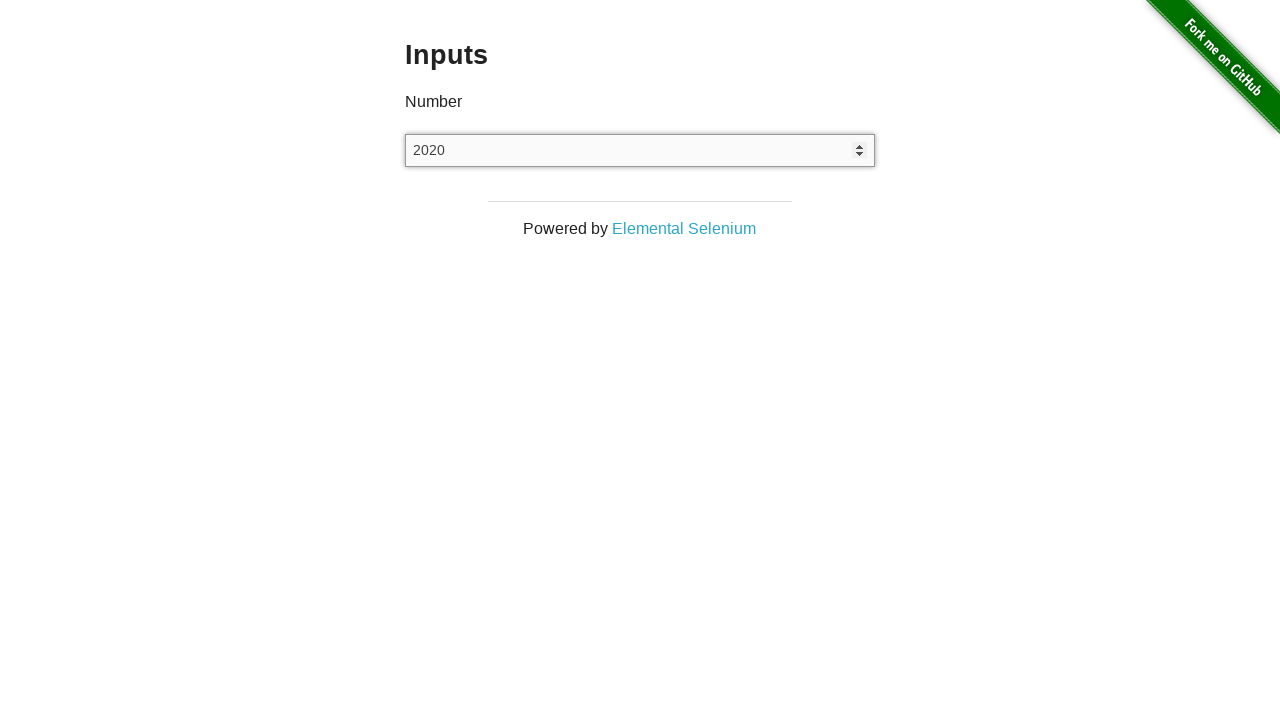